Tests selecting an option from the dropdown by its value attribute and verifies the selection

Starting URL: https://the-internet.herokuapp.com/dropdown

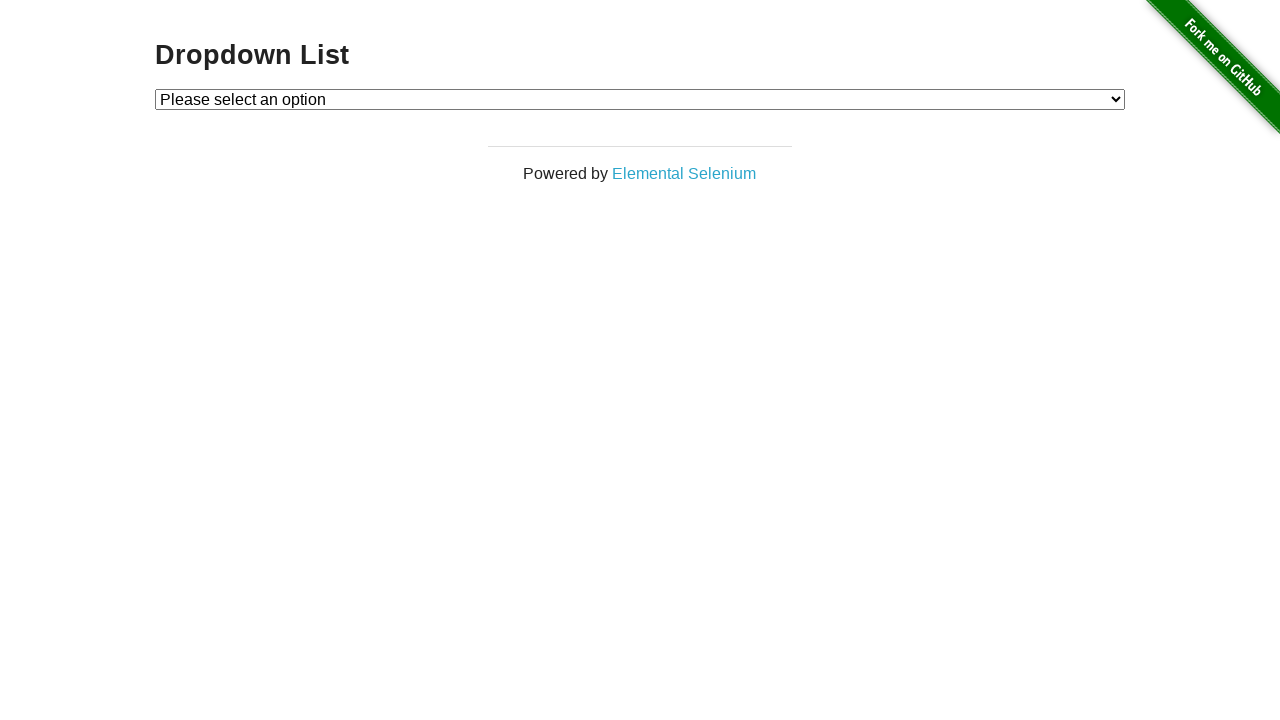

Navigated to dropdown page
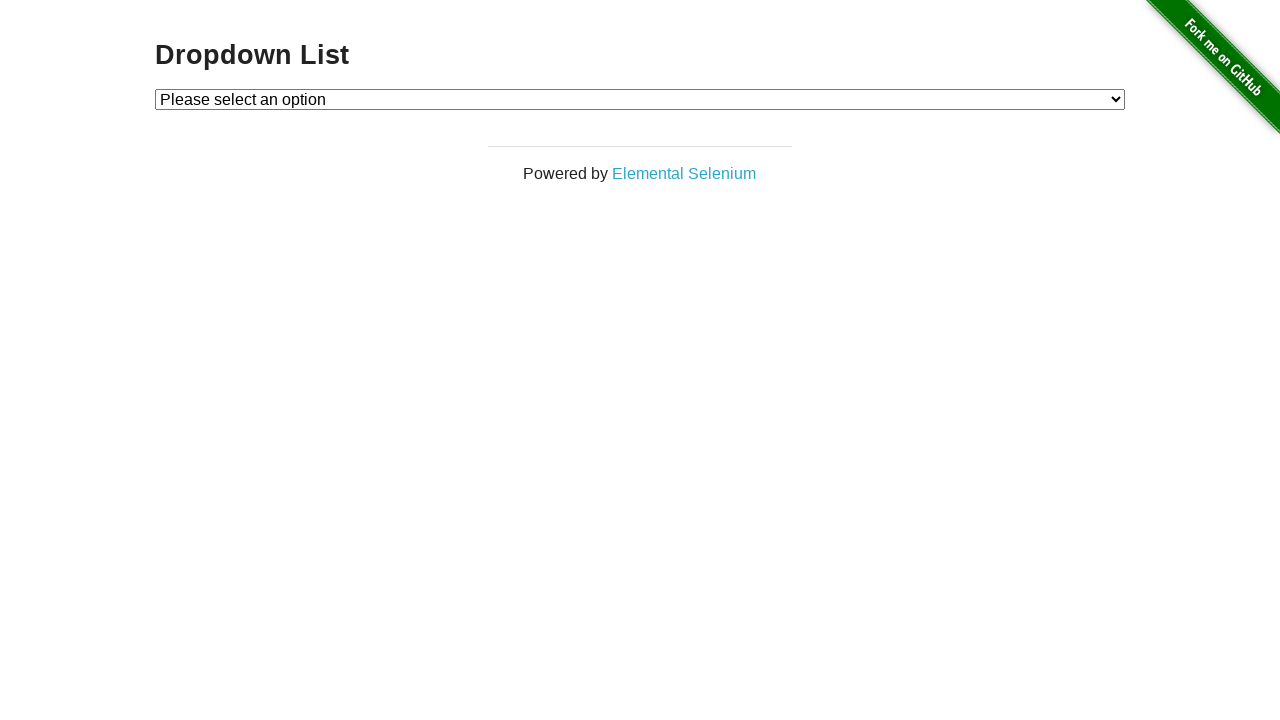

Selected option with value '2' from dropdown on #dropdown
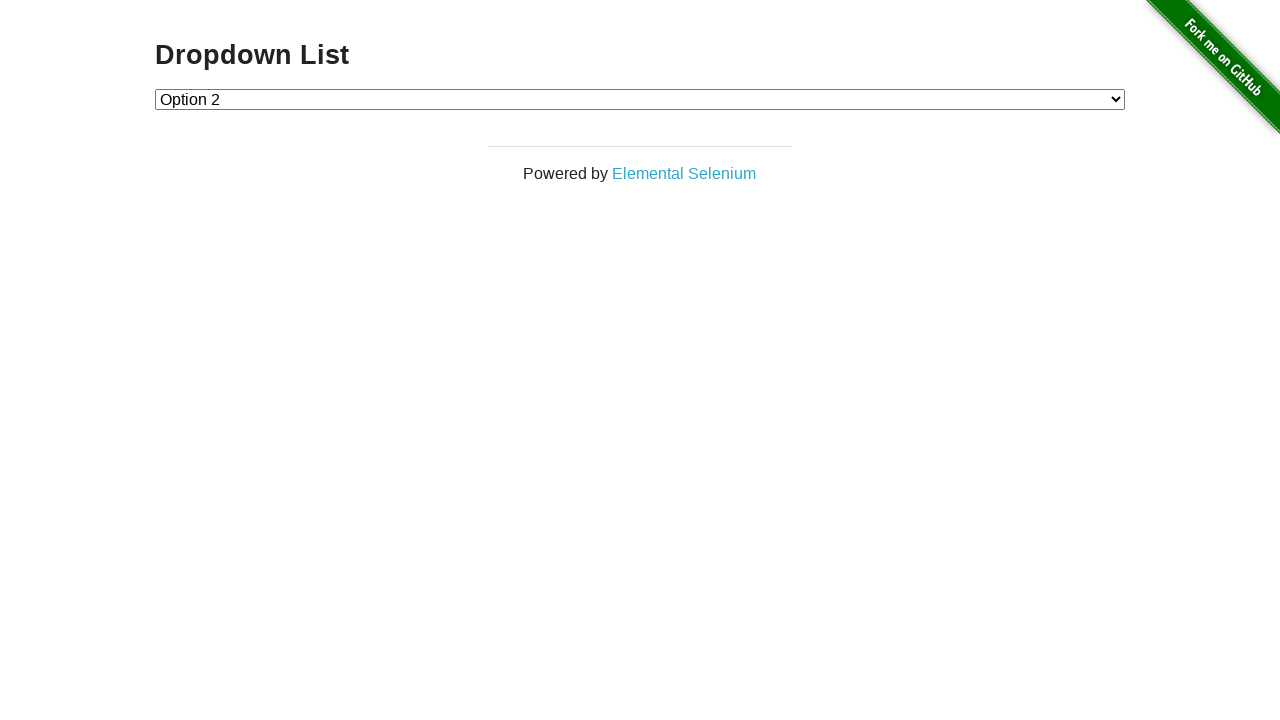

Retrieved selected option text content
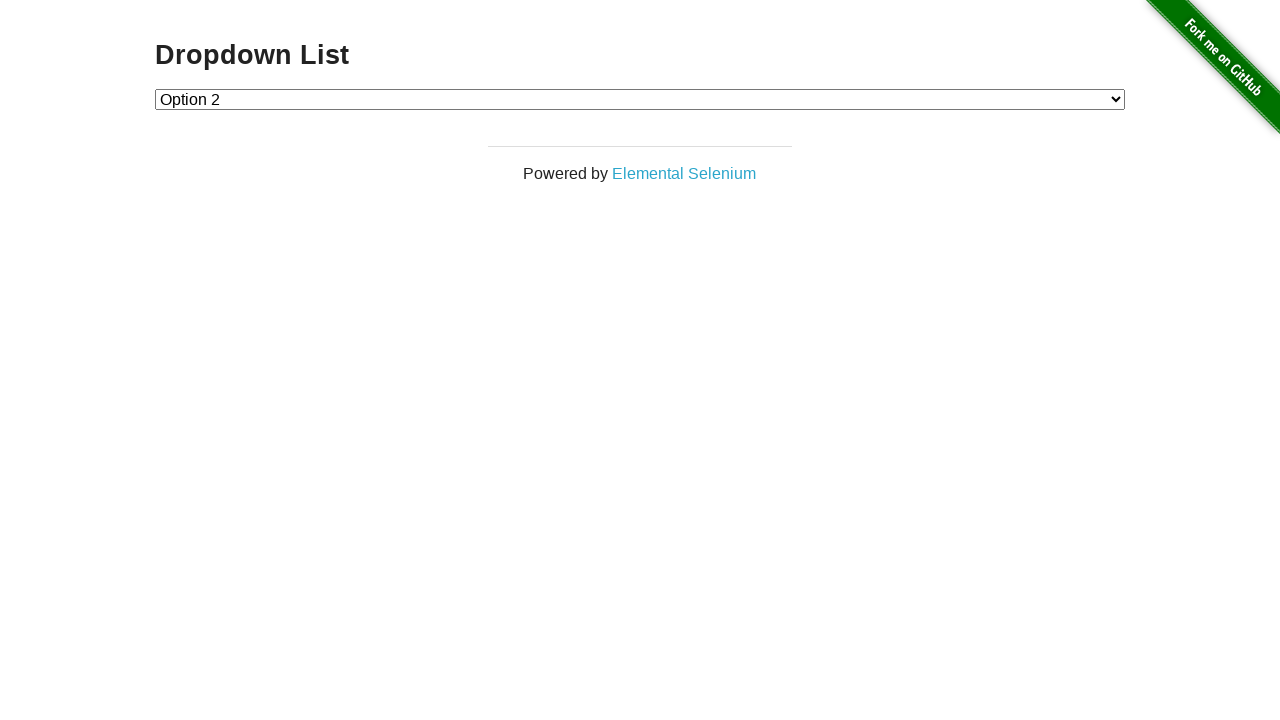

Asserted that selected option contains 'Option 2'
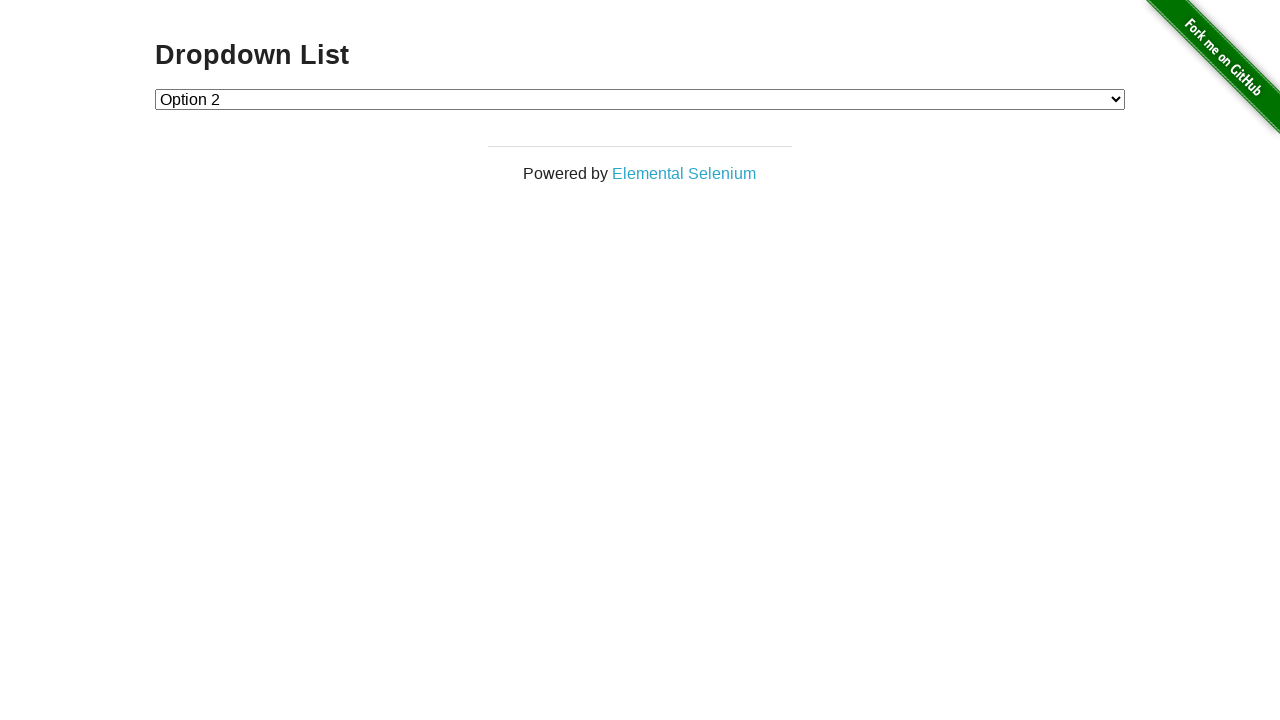

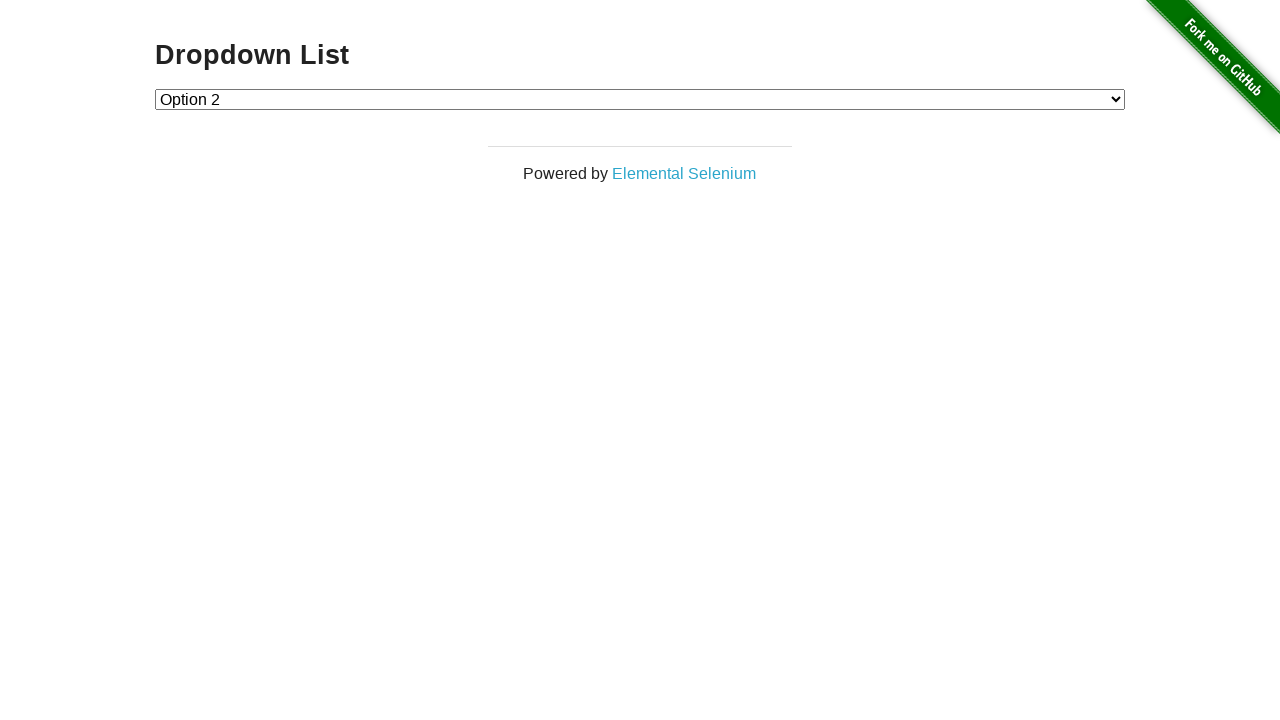